Tests static dropdown selection functionality by selecting options using different methods (index, visible text, and value)

Starting URL: https://rahulshettyacademy.com/dropdownsPractise/

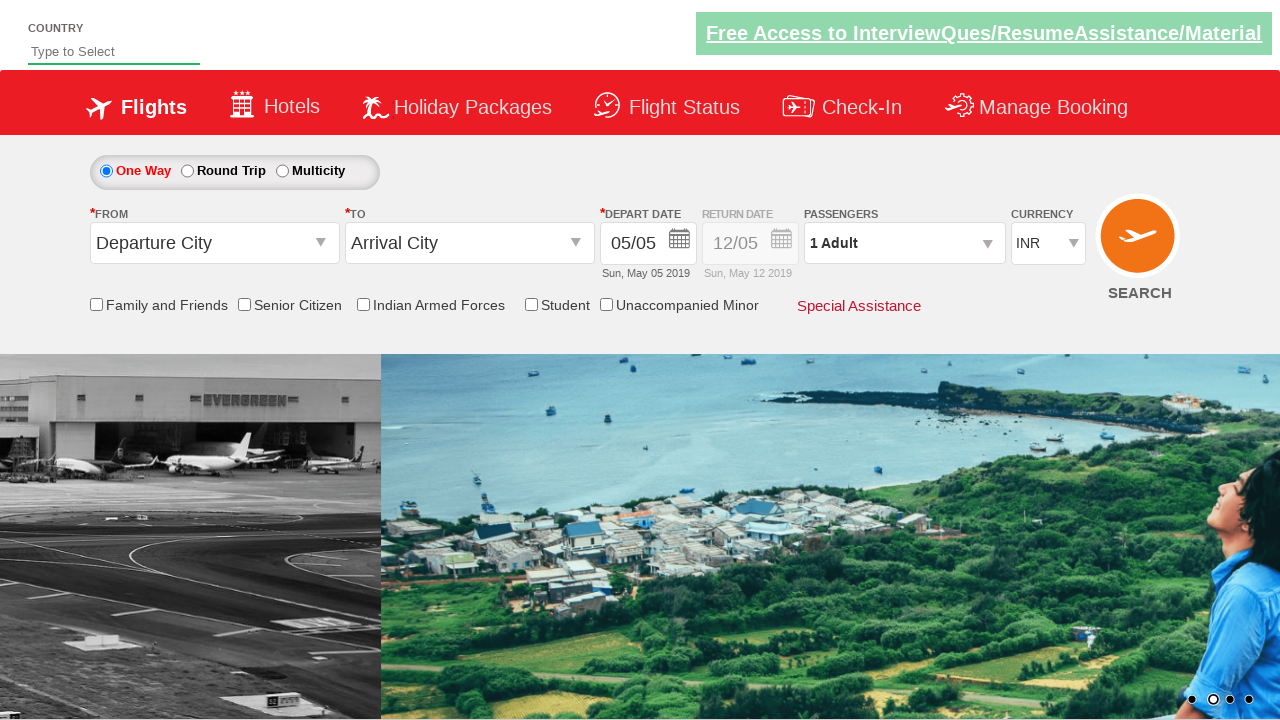

Selected 4th option (index 3) from currency dropdown on #ctl00_mainContent_DropDownListCurrency
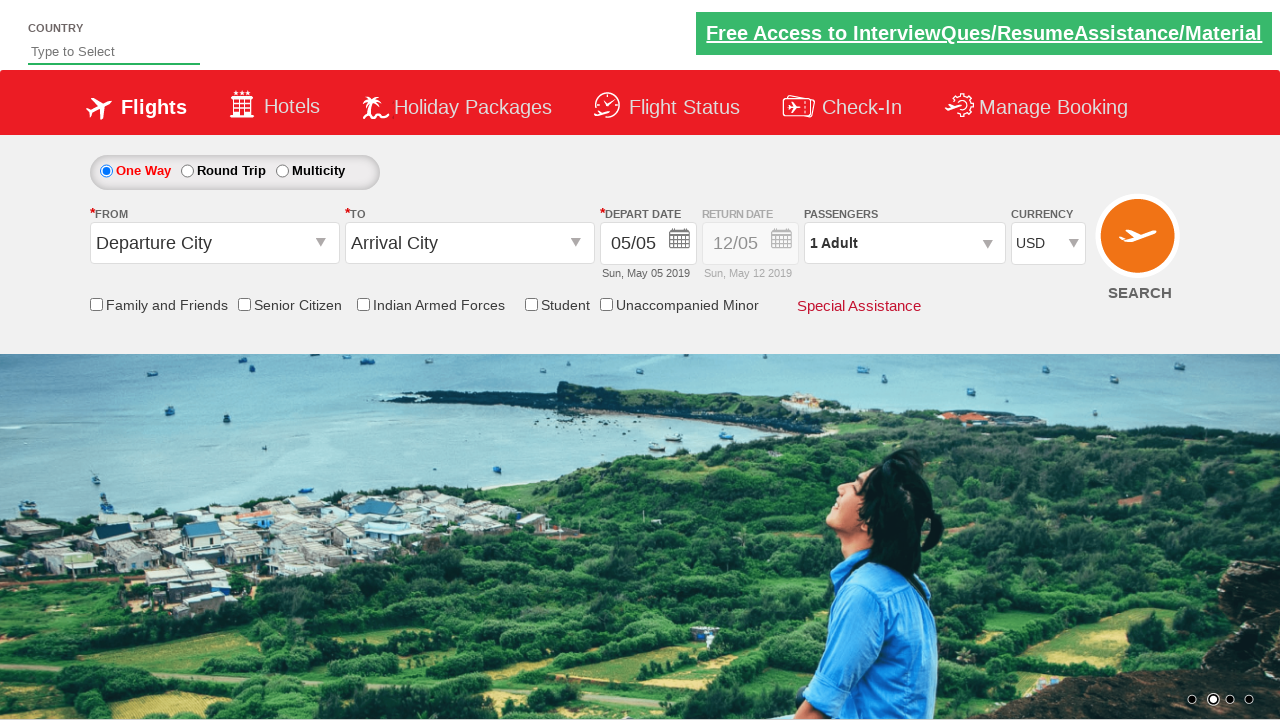

Retrieved selected option value from dropdown
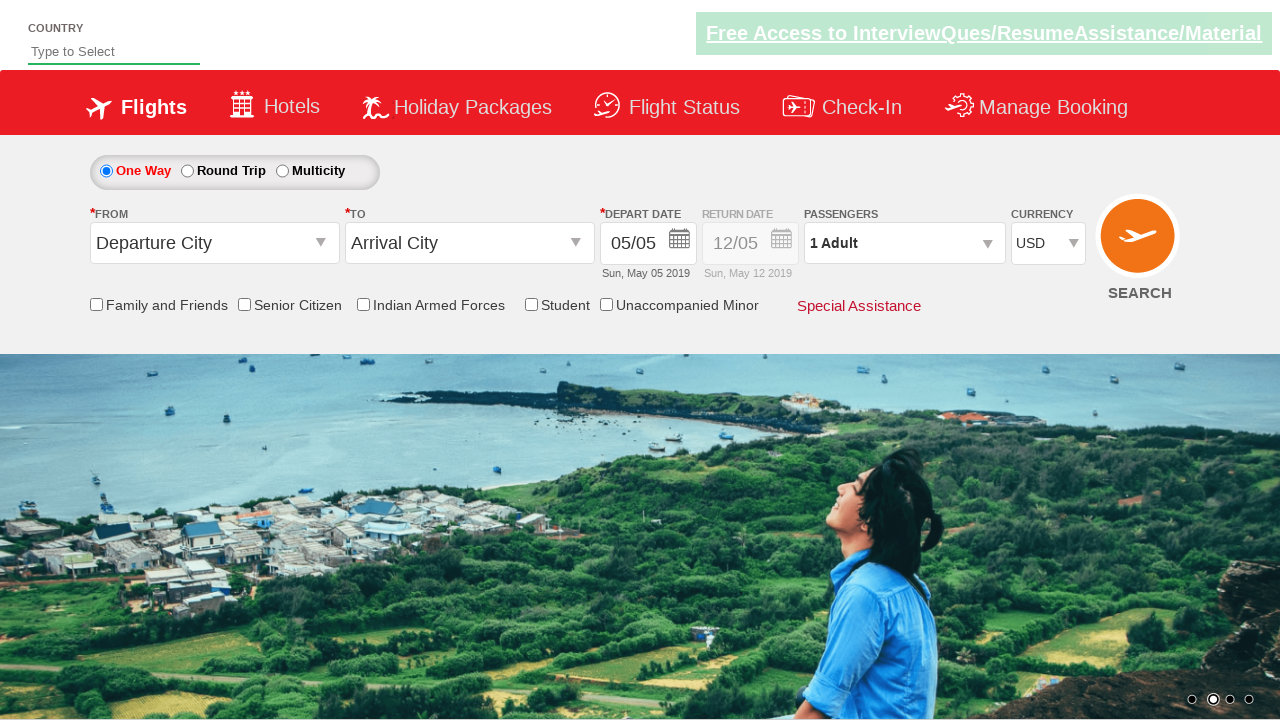

Printed selected option text after index-based selection
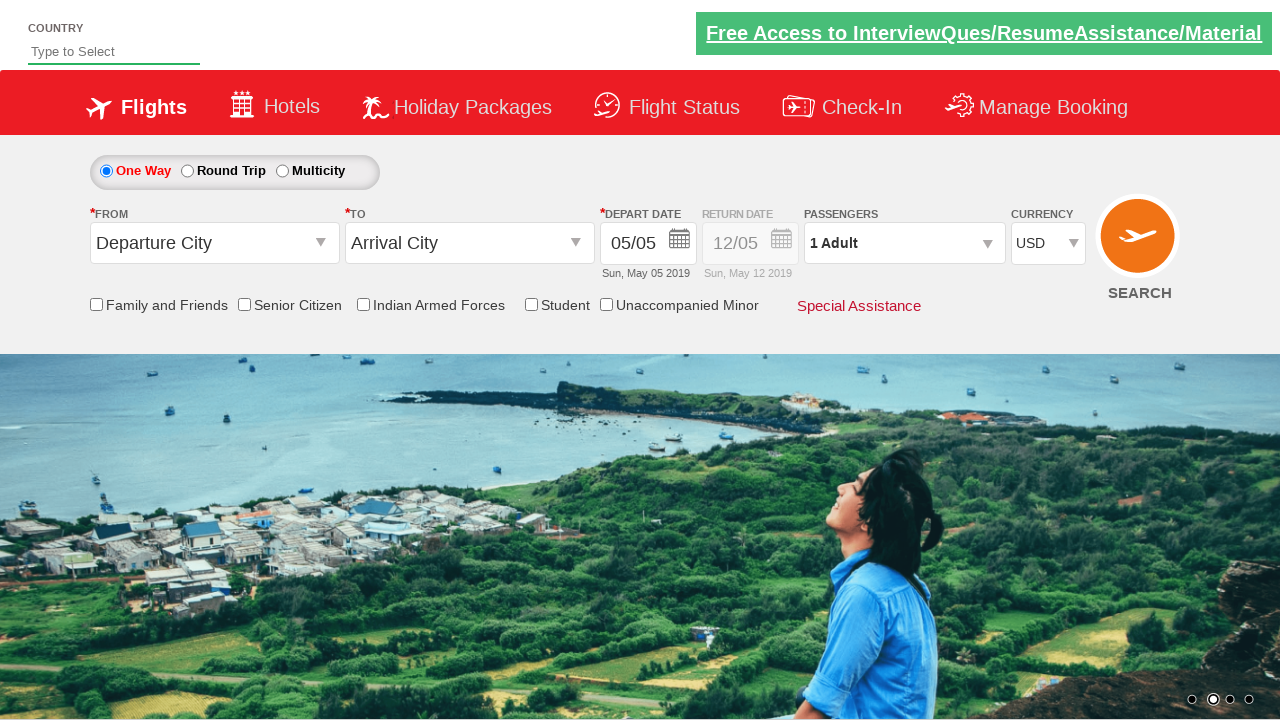

Selected AED option by visible text from currency dropdown on #ctl00_mainContent_DropDownListCurrency
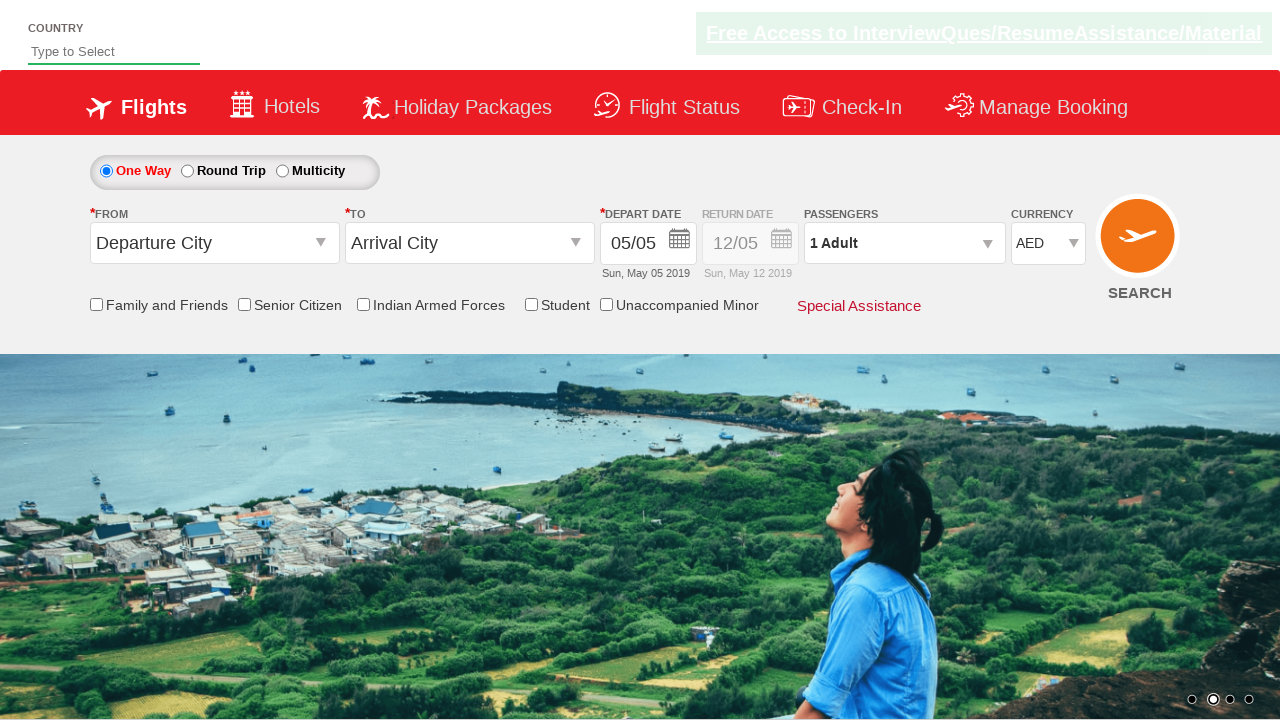

Retrieved selected option value after label-based selection
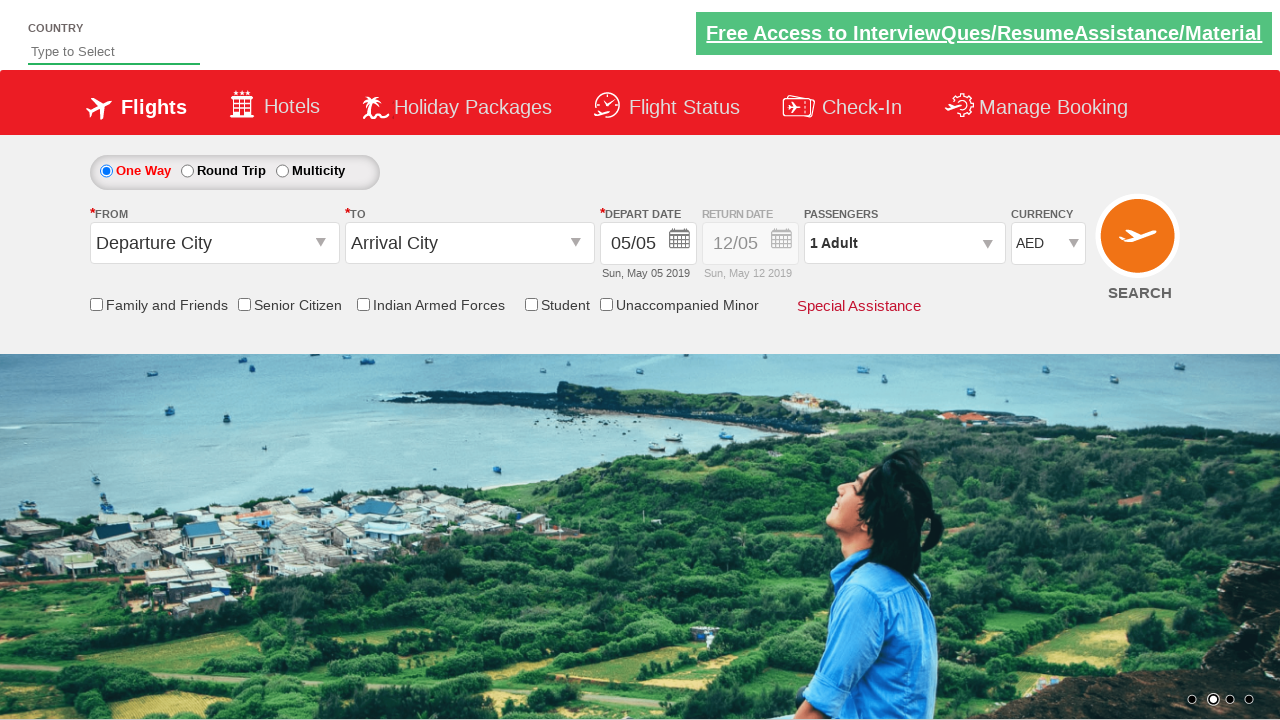

Printed selected option text after label-based selection
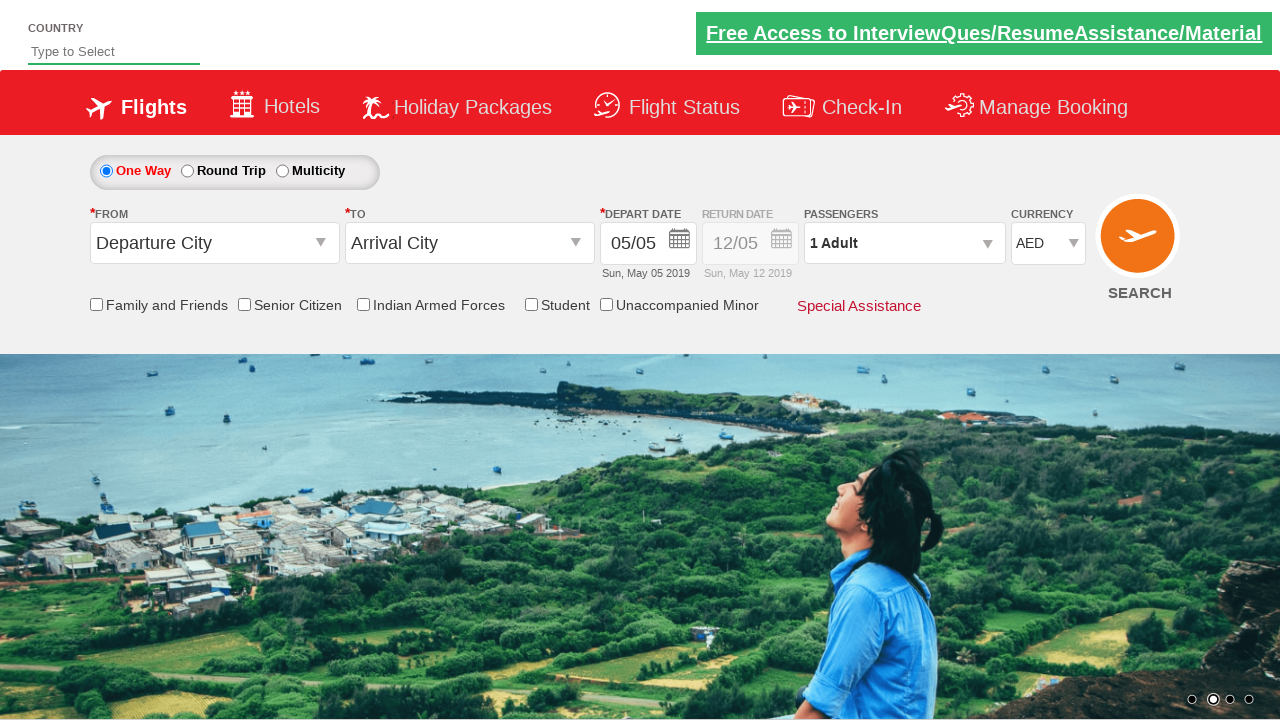

Selected INR option by value from currency dropdown on #ctl00_mainContent_DropDownListCurrency
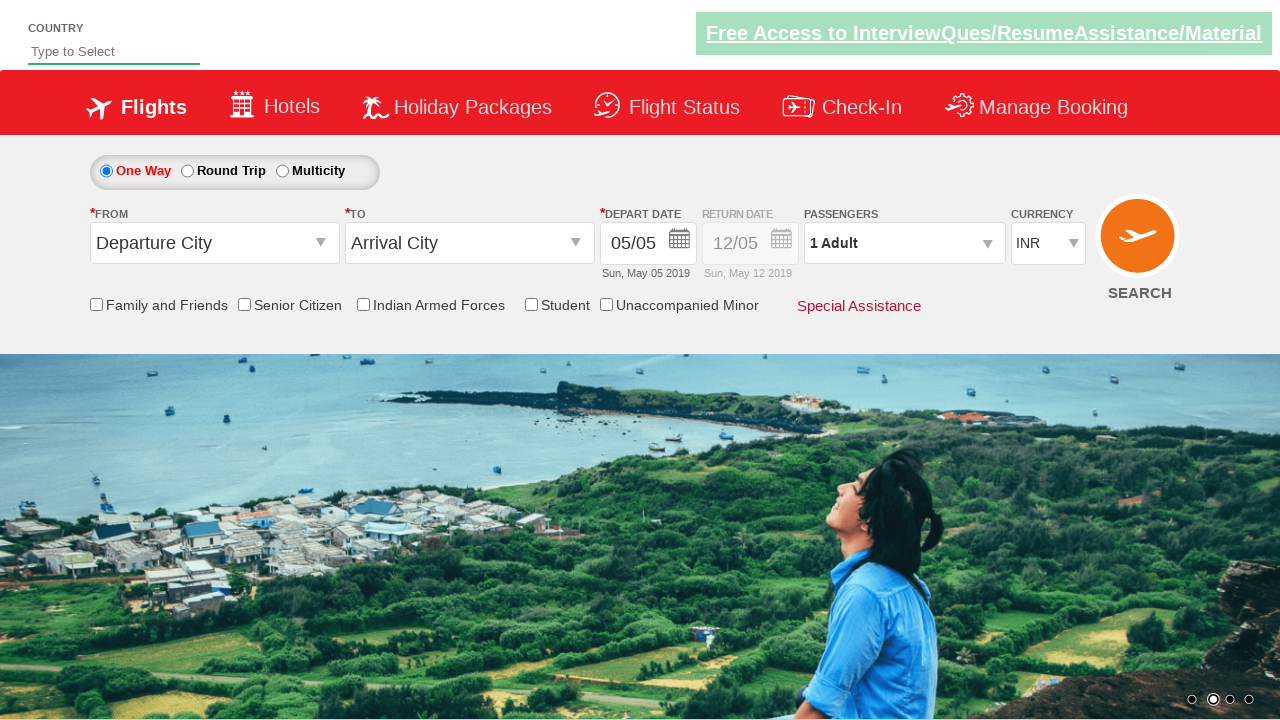

Retrieved selected option value after value-based selection
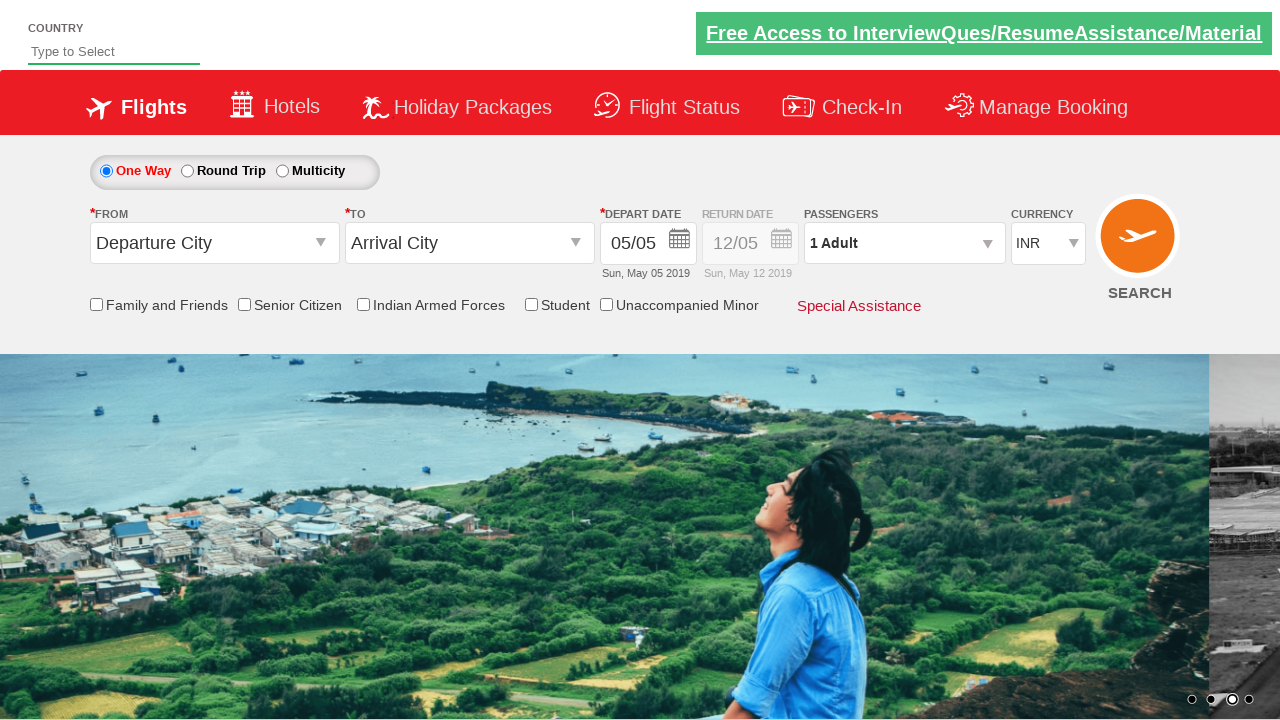

Printed selected option text after value-based selection
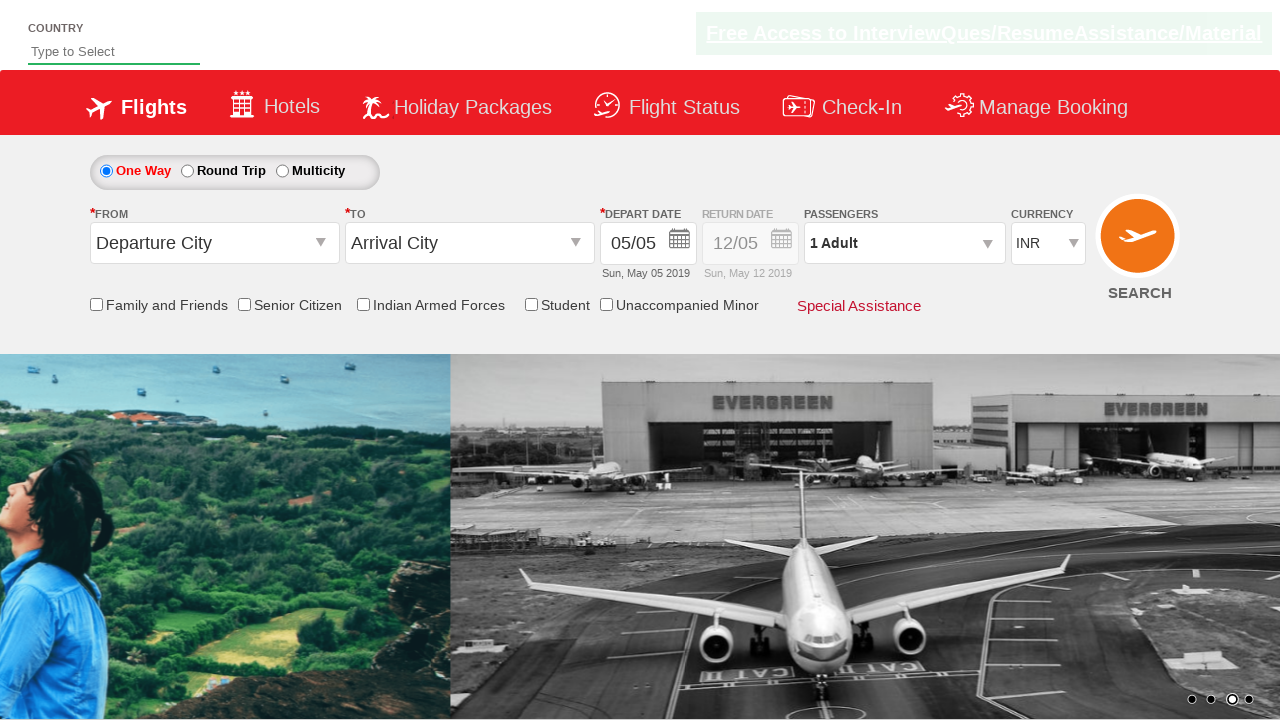

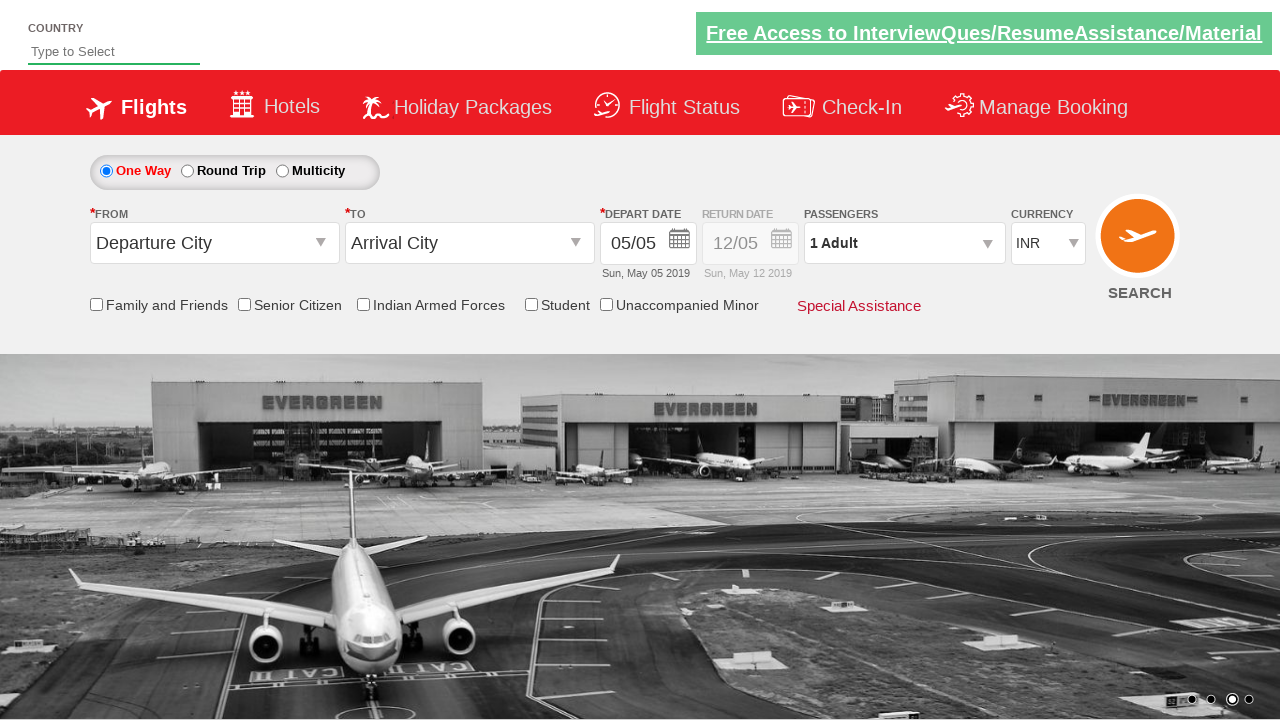